Waits for a specific price condition ($100) to appear, then solves a mathematical problem by calculating and submitting the answer

Starting URL: http://suninjuly.github.io/explicit_wait2.html

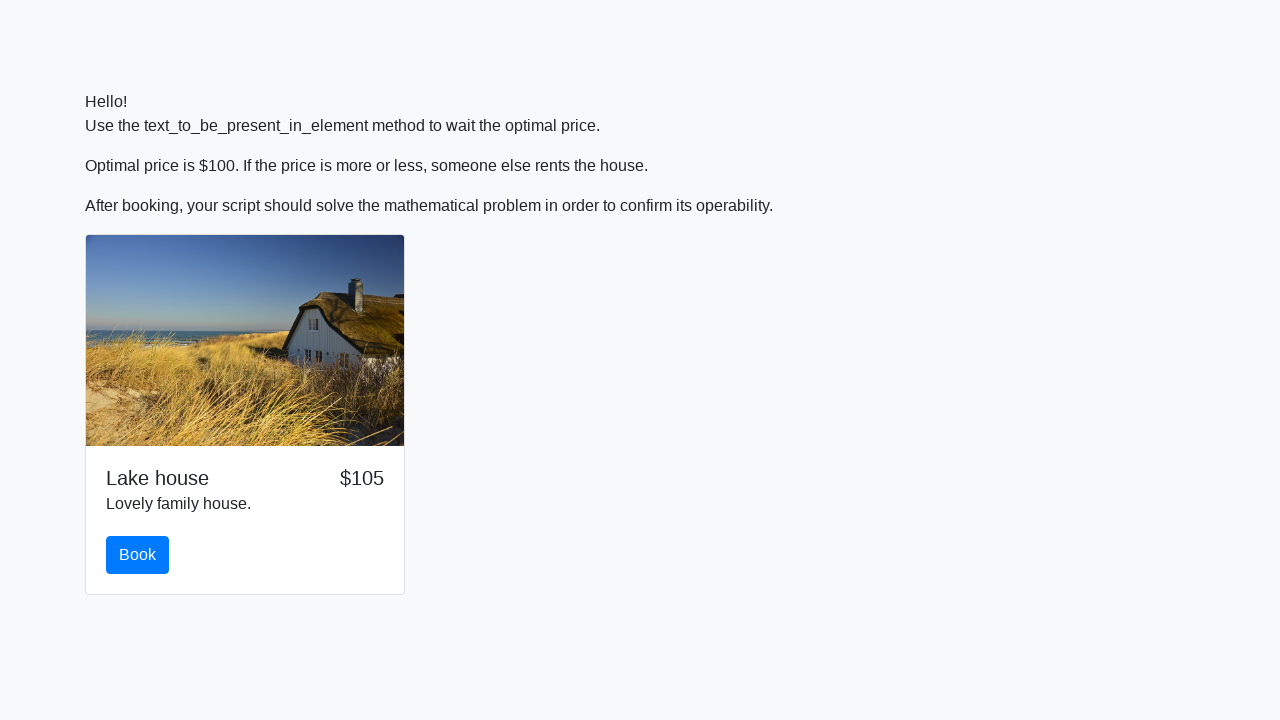

Waited for price condition to become $100
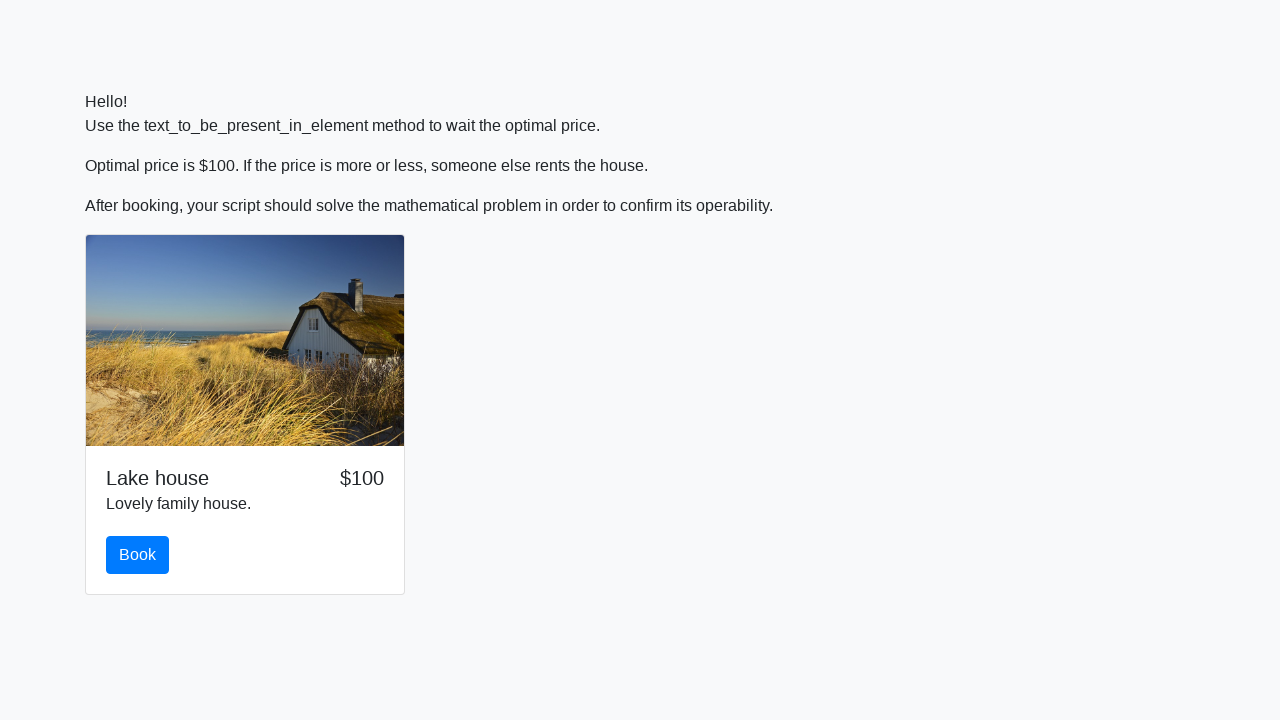

Clicked button after price reached $100 at (138, 555) on button
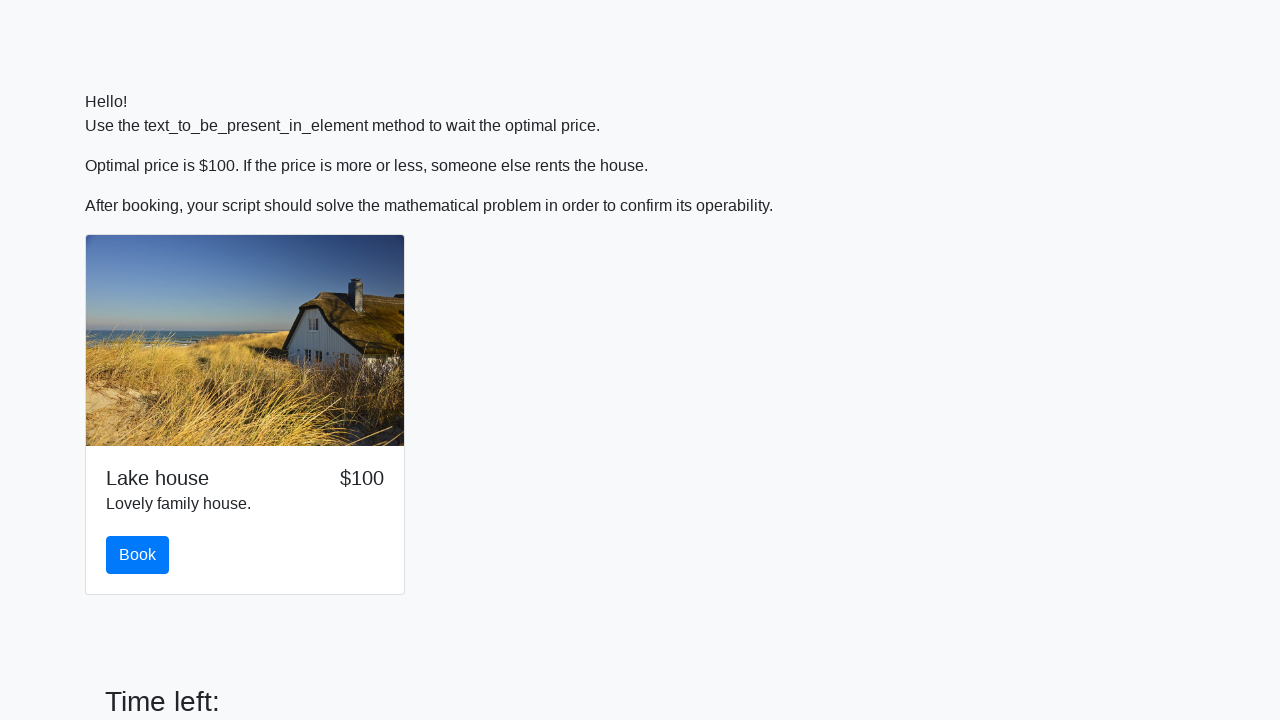

Retrieved input value from #input_value element
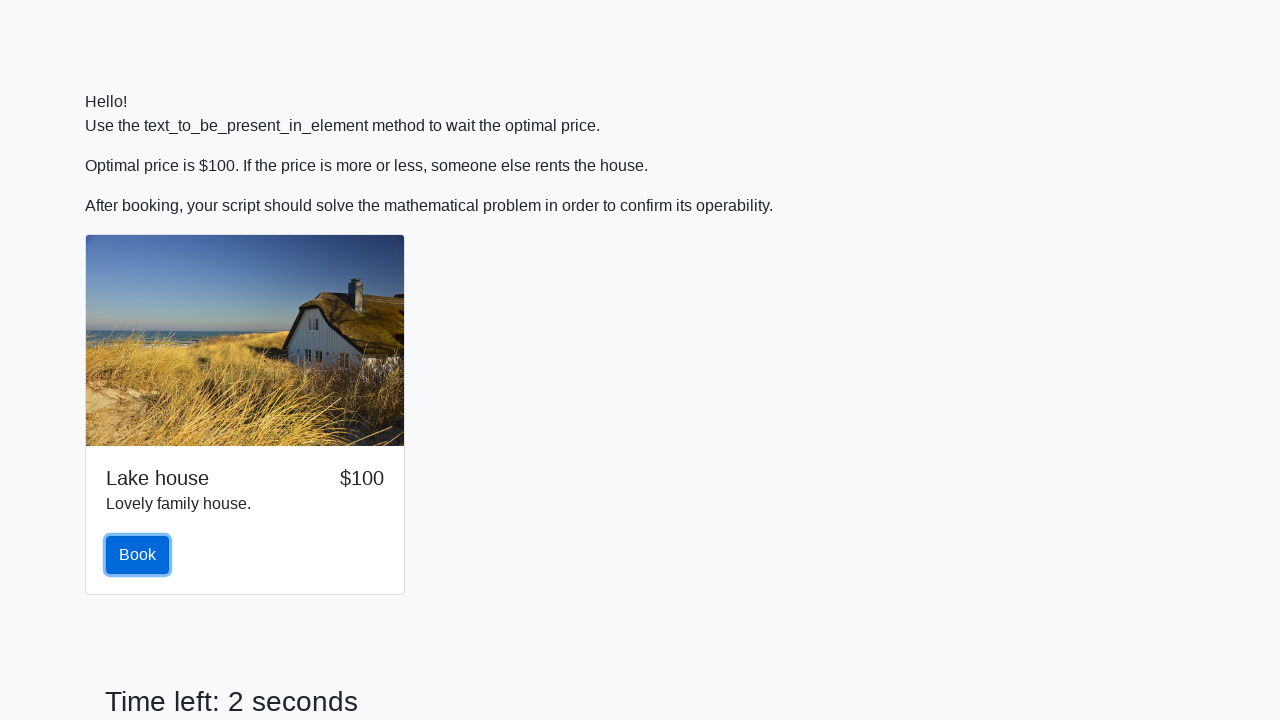

Calculated answer using mathematical formula: 2.3543635754955137
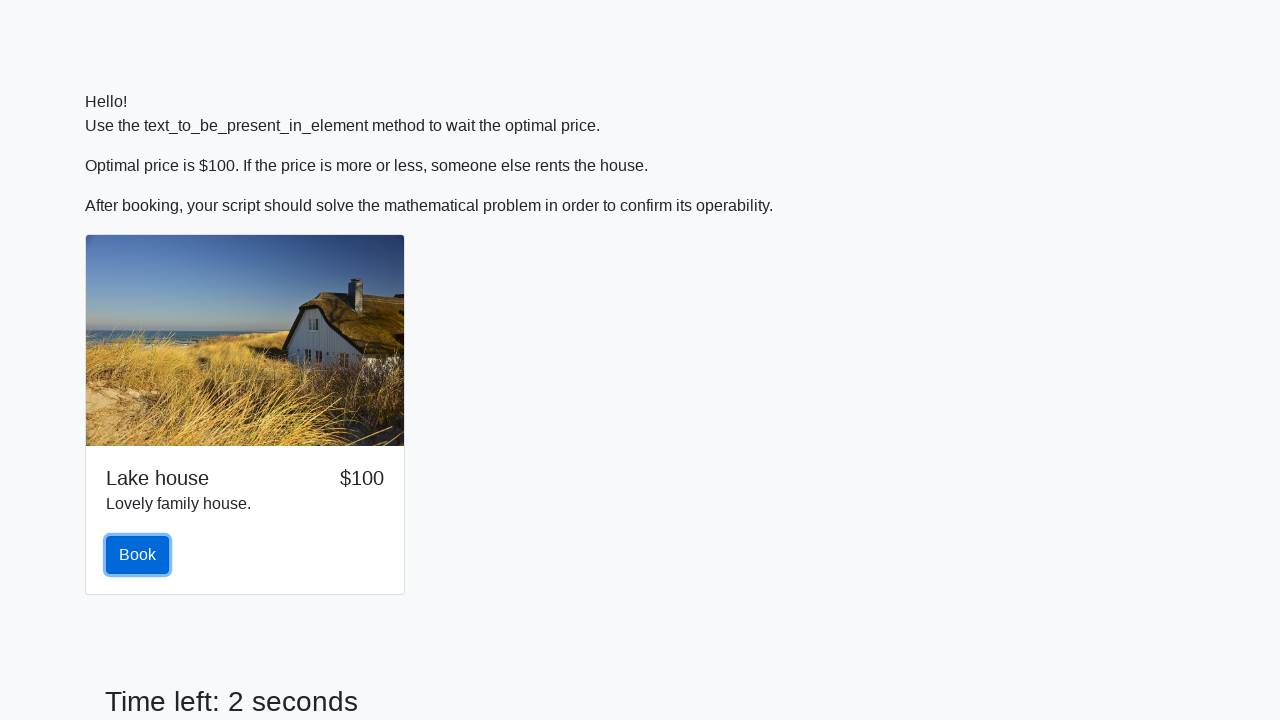

Filled answer field with calculated value on #answer
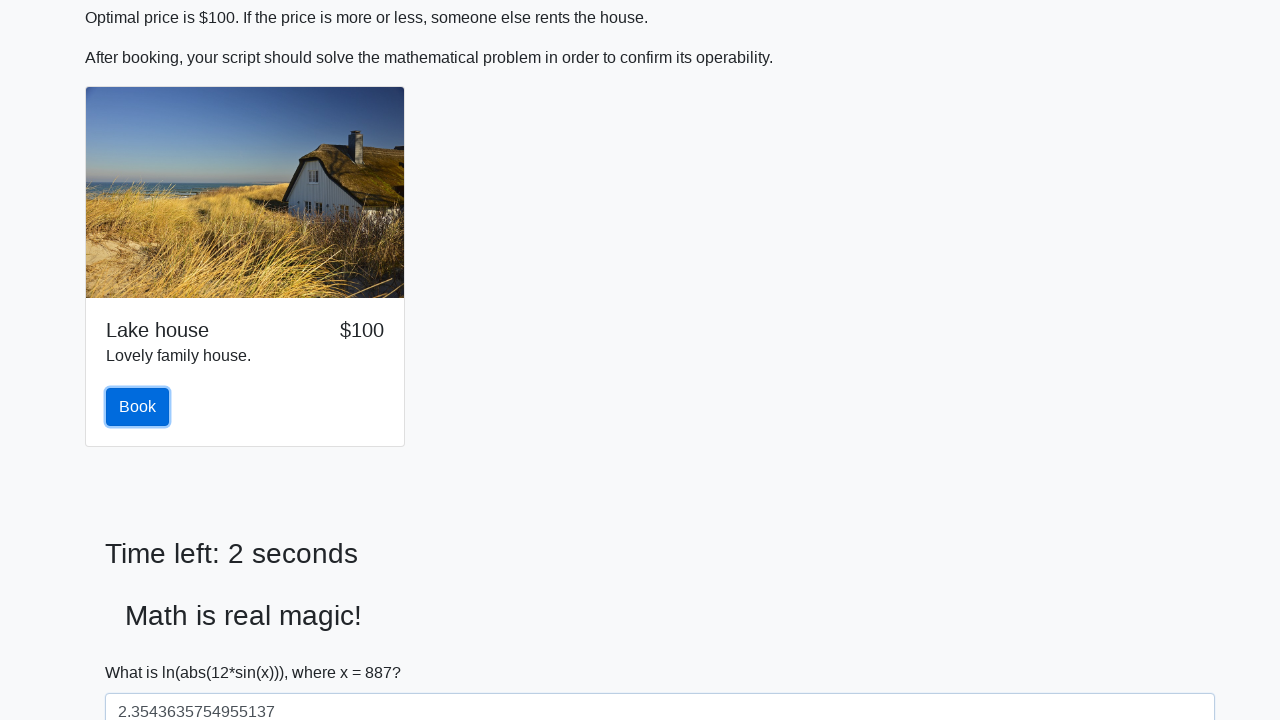

Clicked solve button to submit answer at (143, 651) on #solve
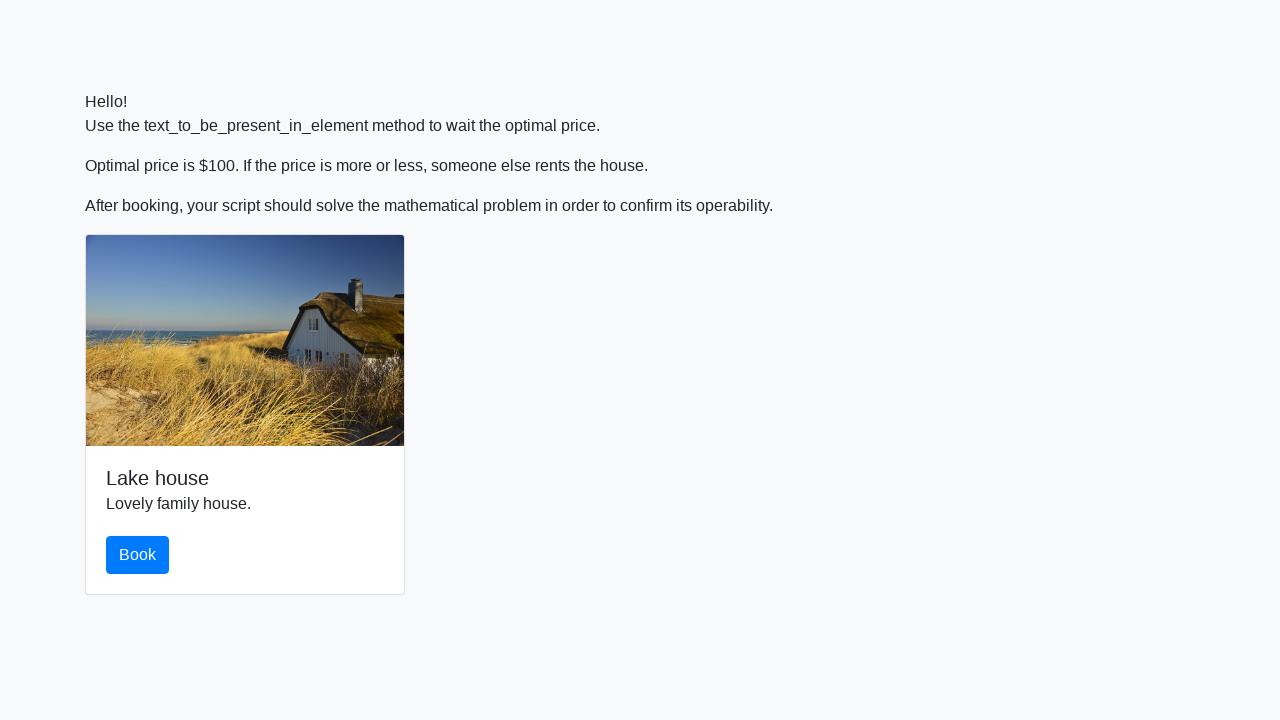

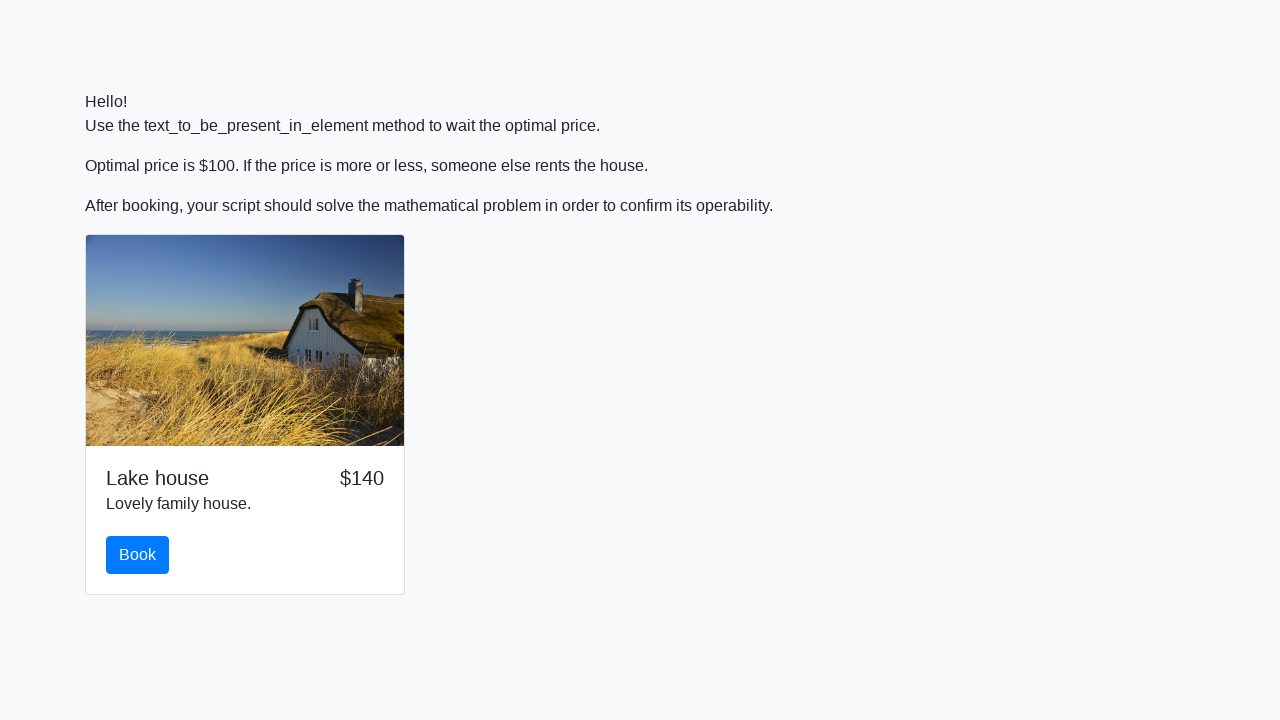